Tests the clear text functionality by navigating to a test page and clearing the content of a textbox element

Starting URL: http://www.omayo.blogspot.com/

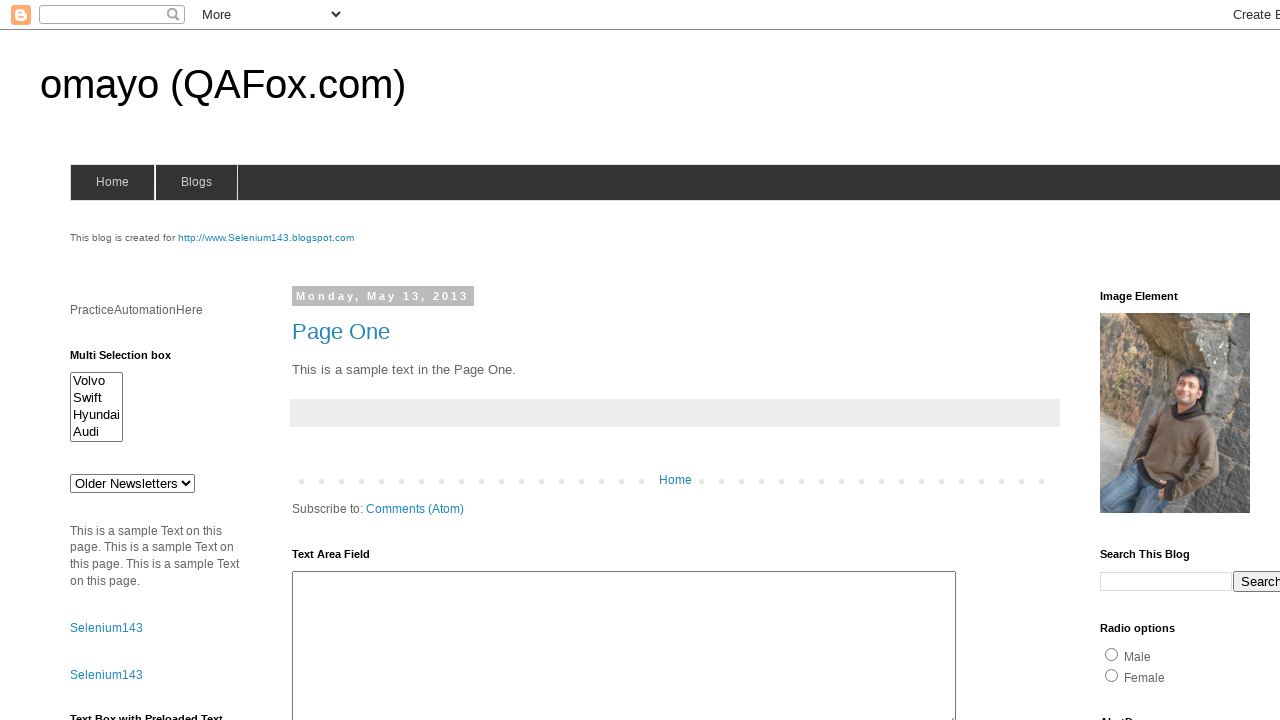

Waited for textbox element to be visible
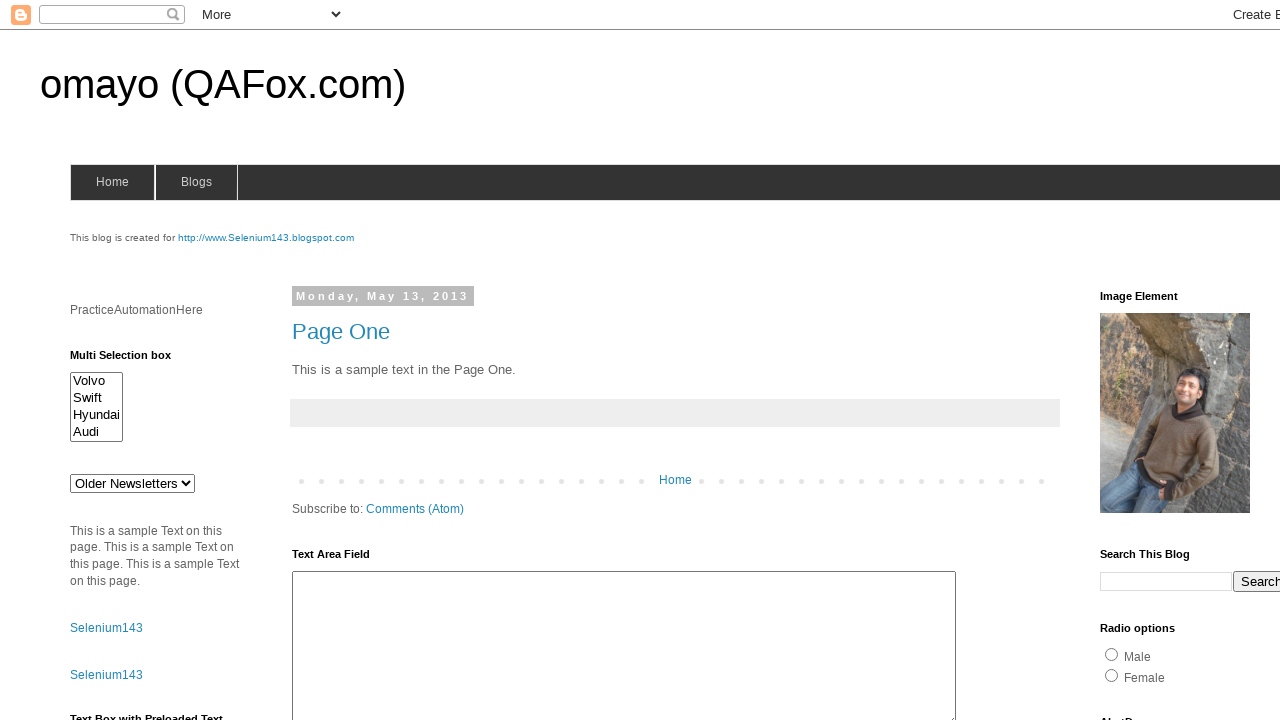

Cleared the textbox content on #textbox1
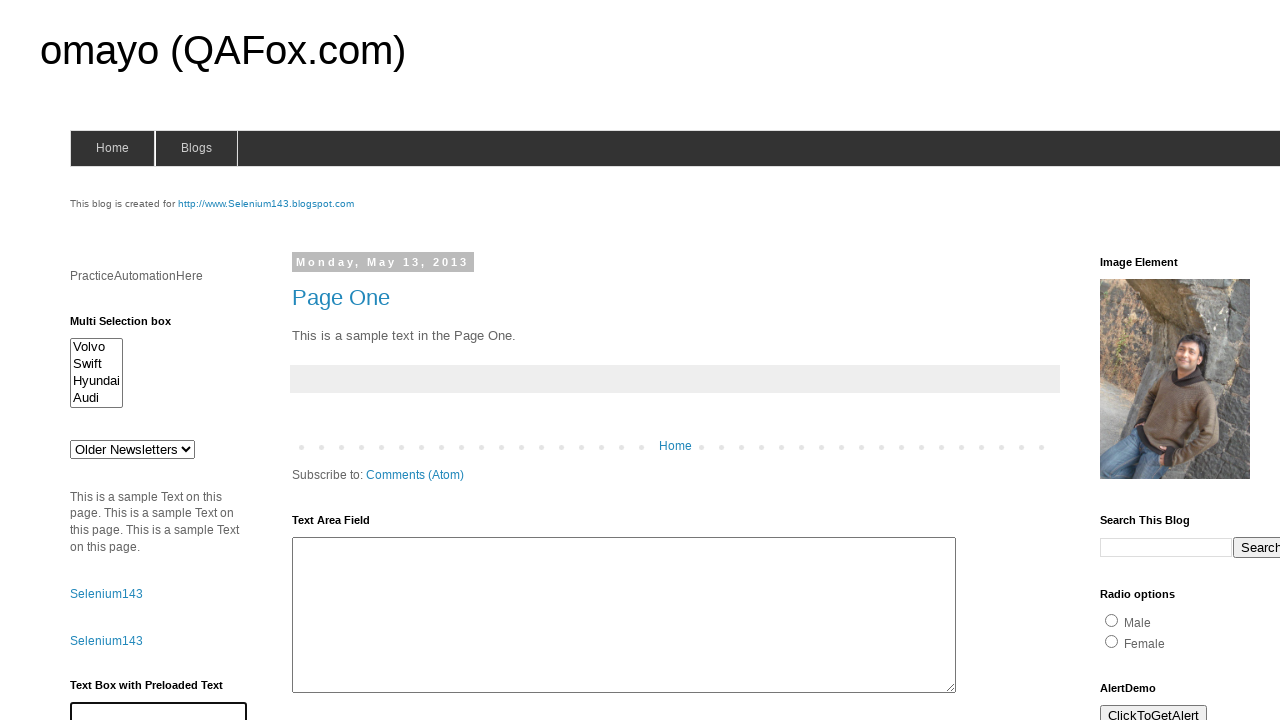

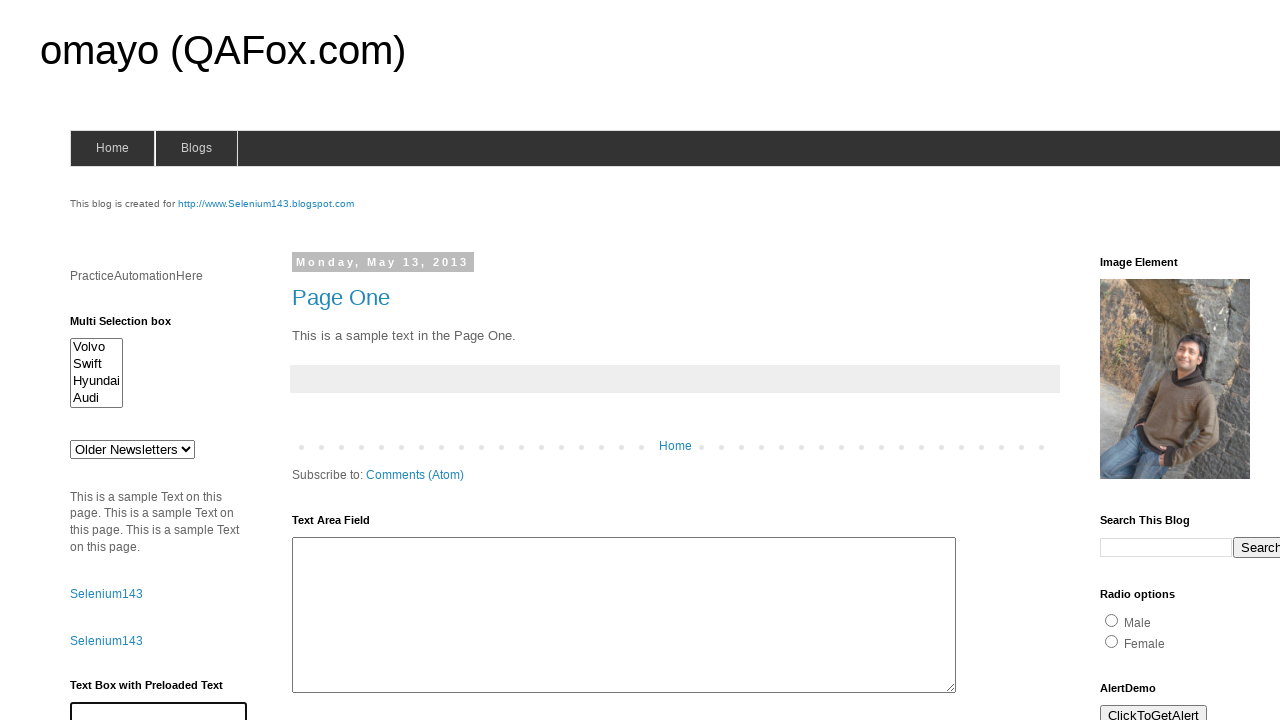